Tests that clicking the Email column header sorts the table data alphabetically in ascending order

Starting URL: http://the-internet.herokuapp.com/tables

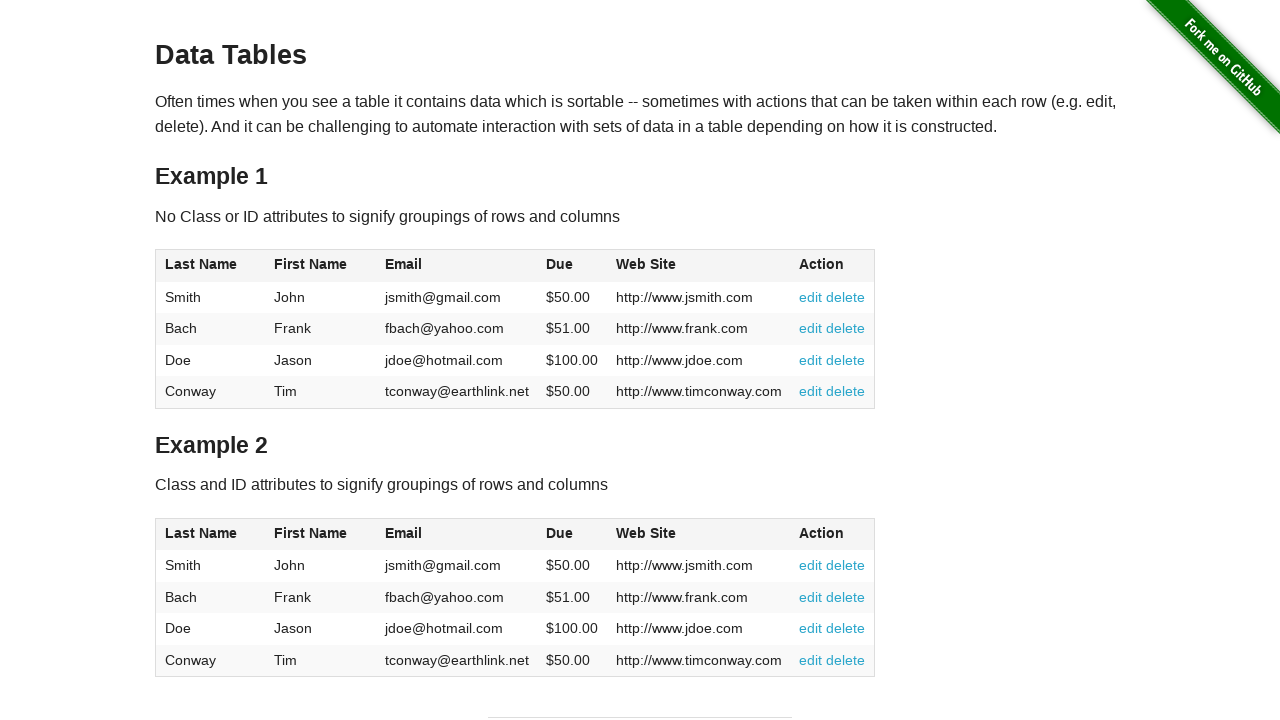

Clicked Email column header to sort table data at (457, 266) on #table1 thead tr th:nth-of-type(3)
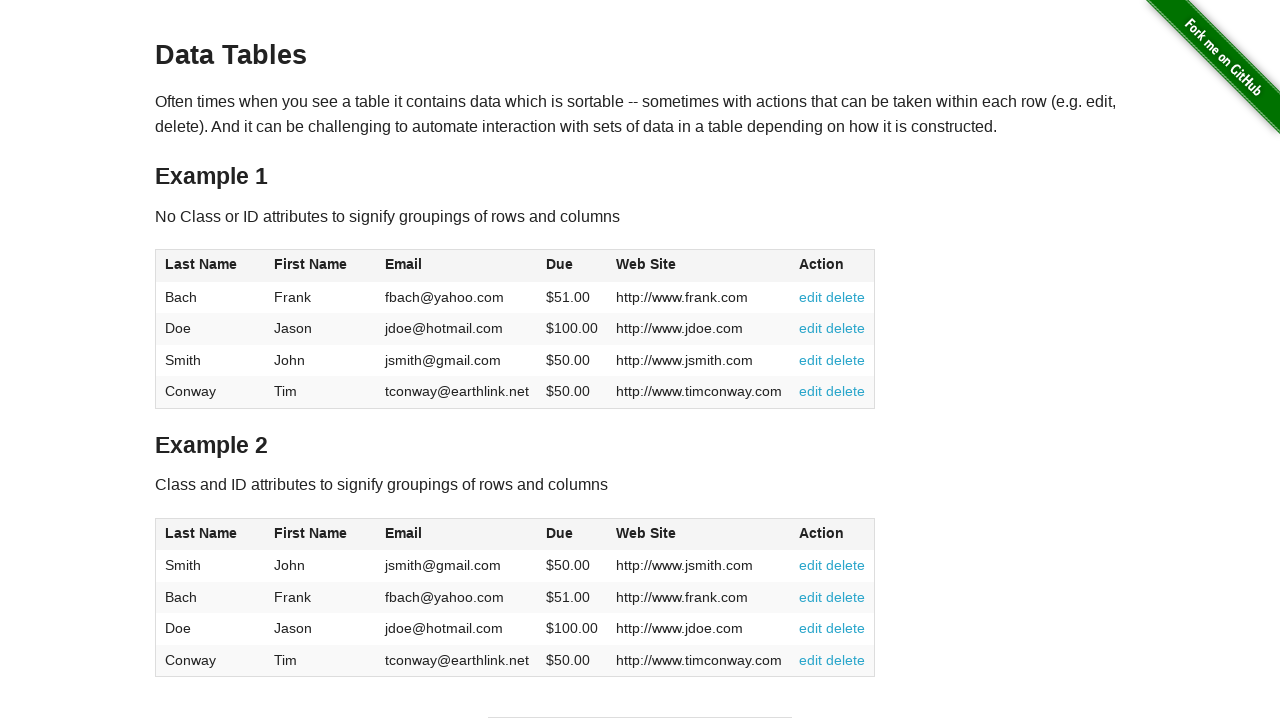

Email column data loaded and table sorted in ascending order
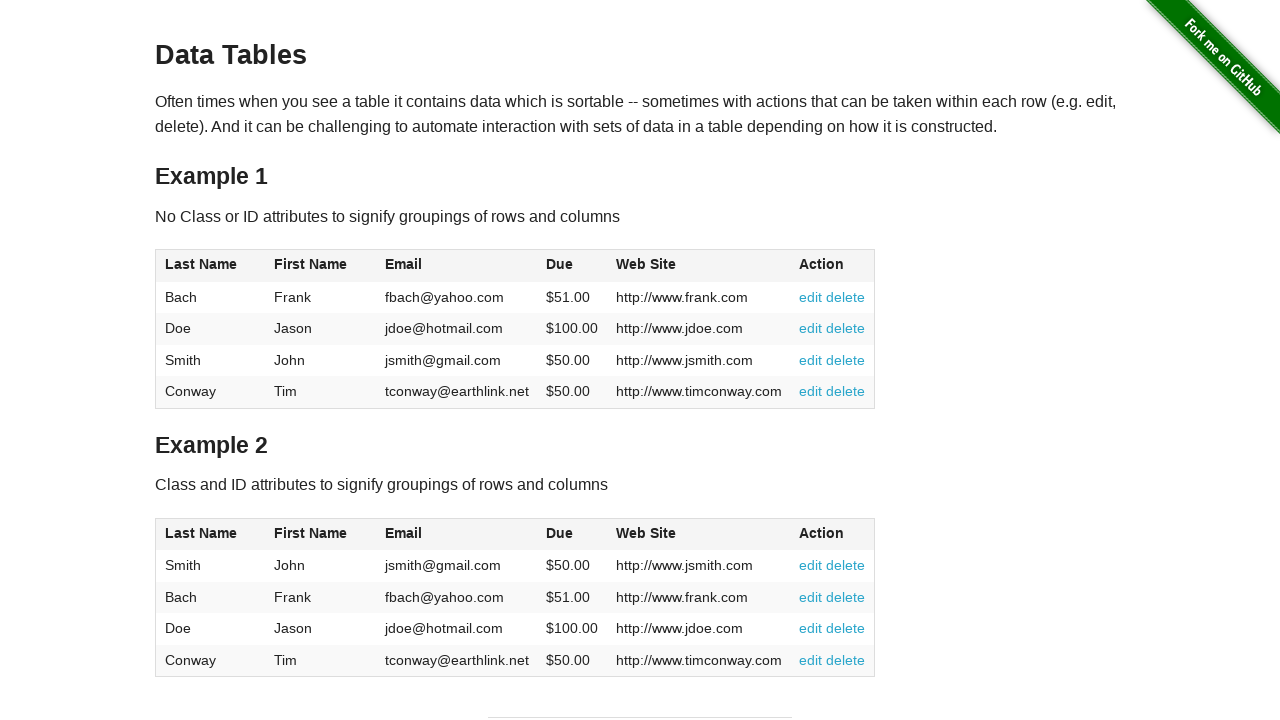

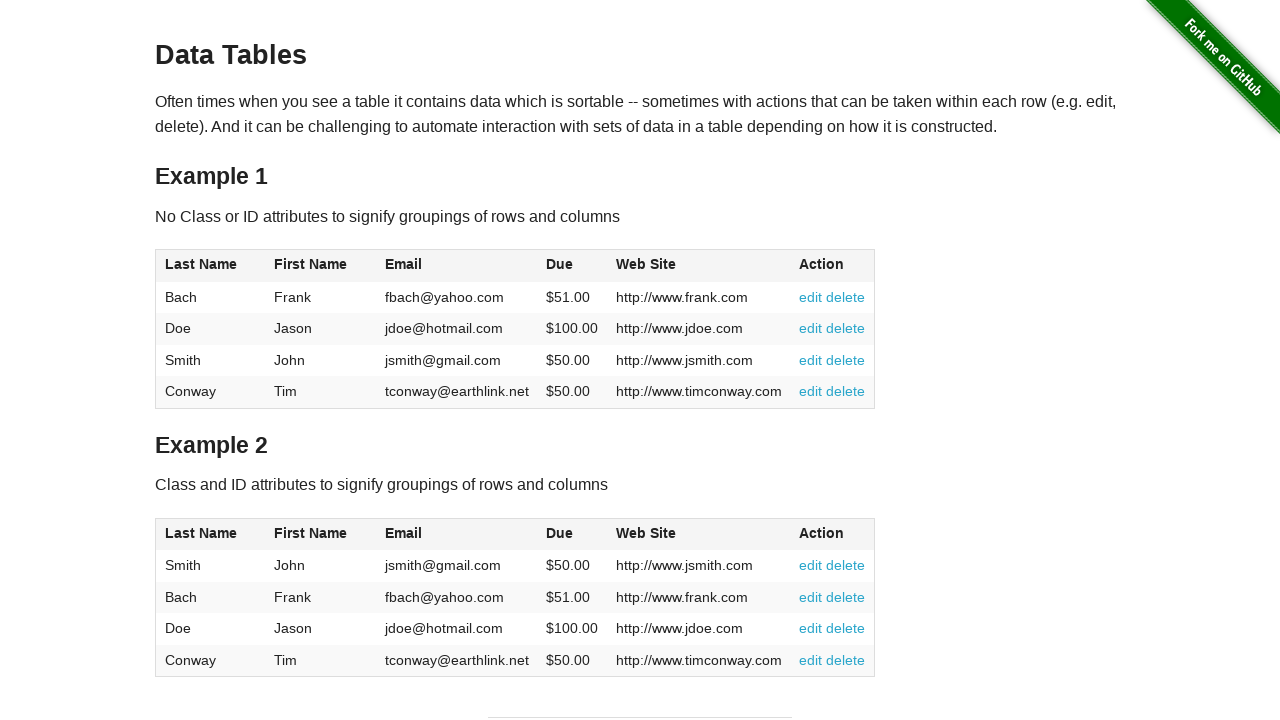